Tests the bus service tracking functionality on the APSRTC online portal by clicking on Track Service, entering a service code, and submitting the tracking request.

Starting URL: https://www.apsrtconline.in/oprs-web/

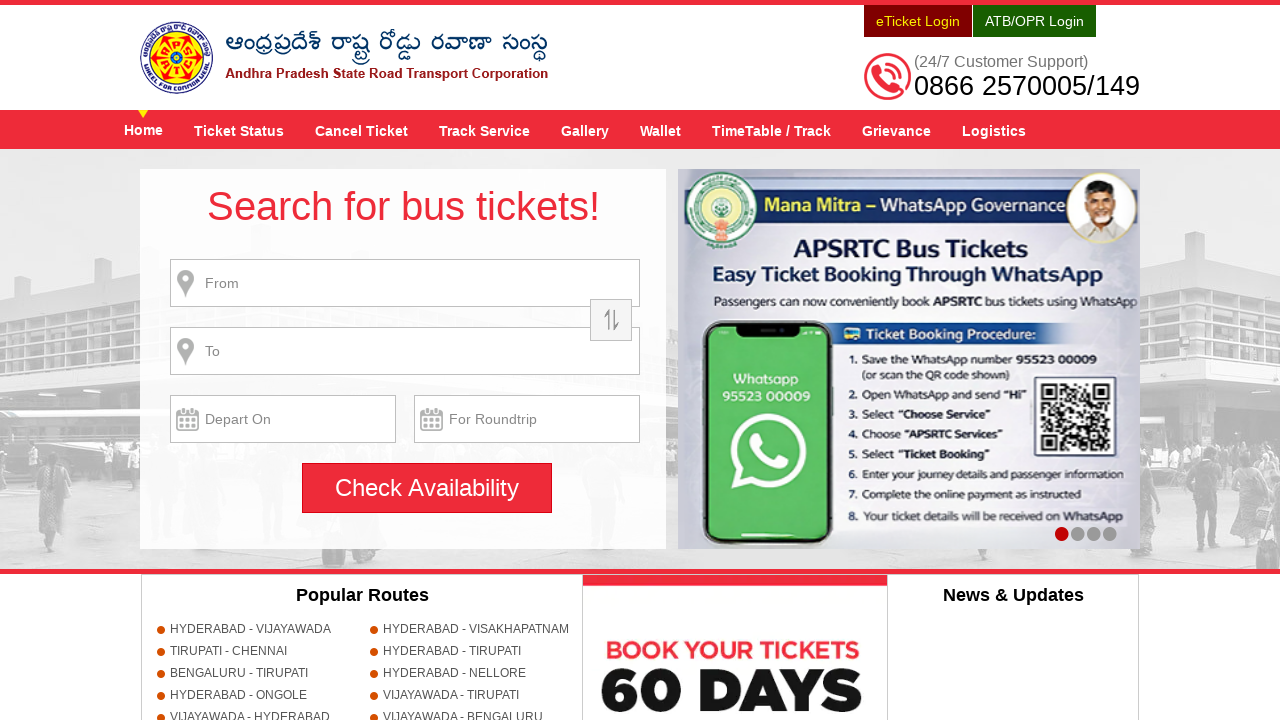

Clicked on 'Track Service' link at (484, 130) on a[title='Track Service']
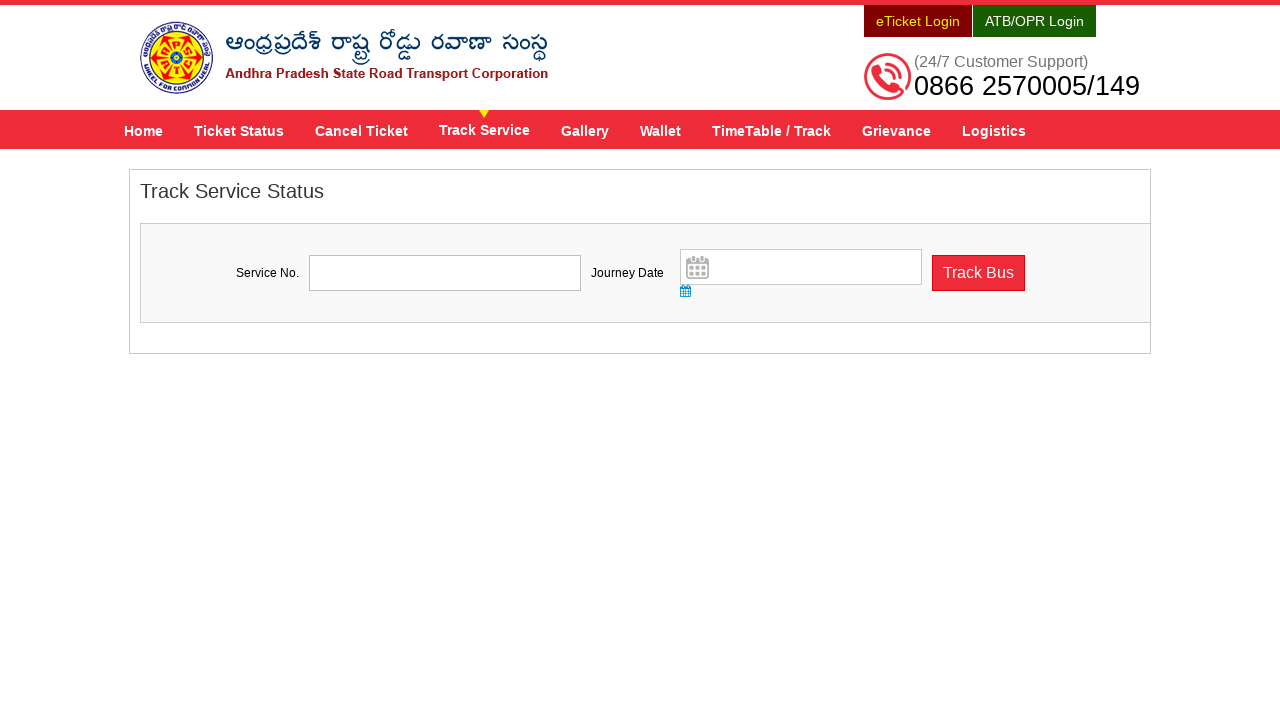

Entered service code '5938' in the service code field on #serviceCode
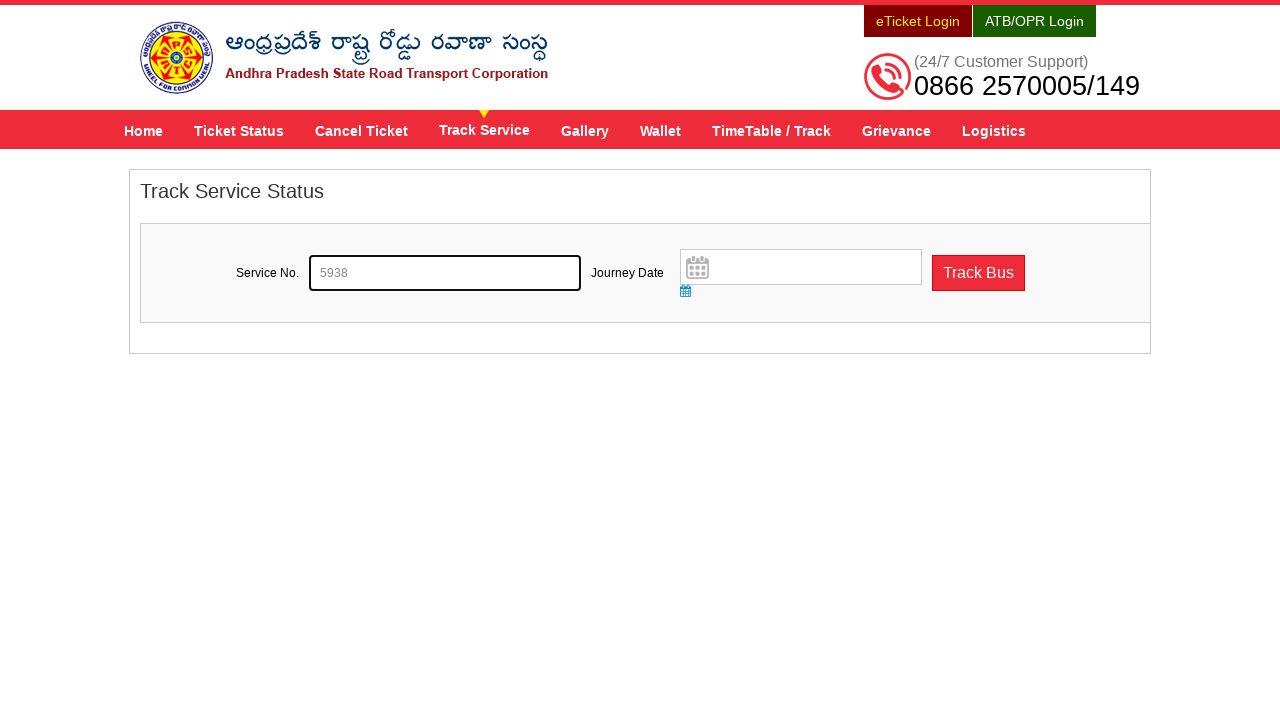

Clicked the 'Track Bus' button to submit tracking request at (978, 273) on #TrackBusBtn
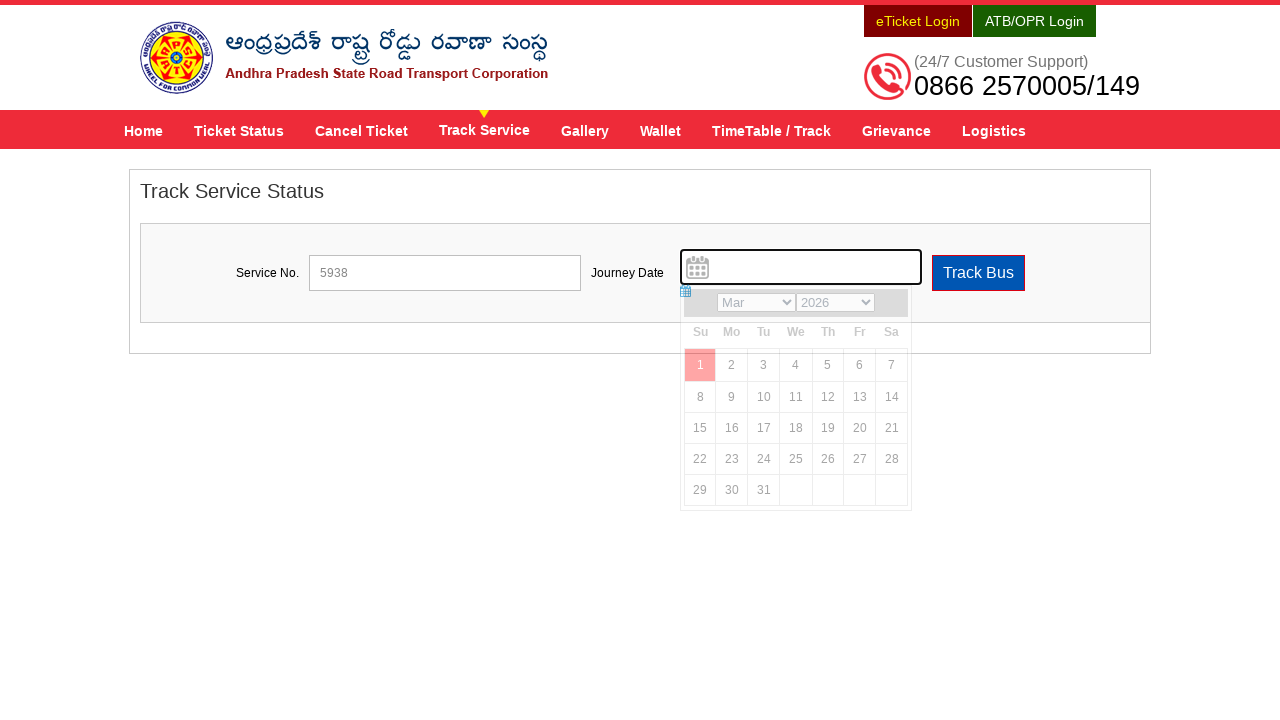

Tracking results page loaded successfully
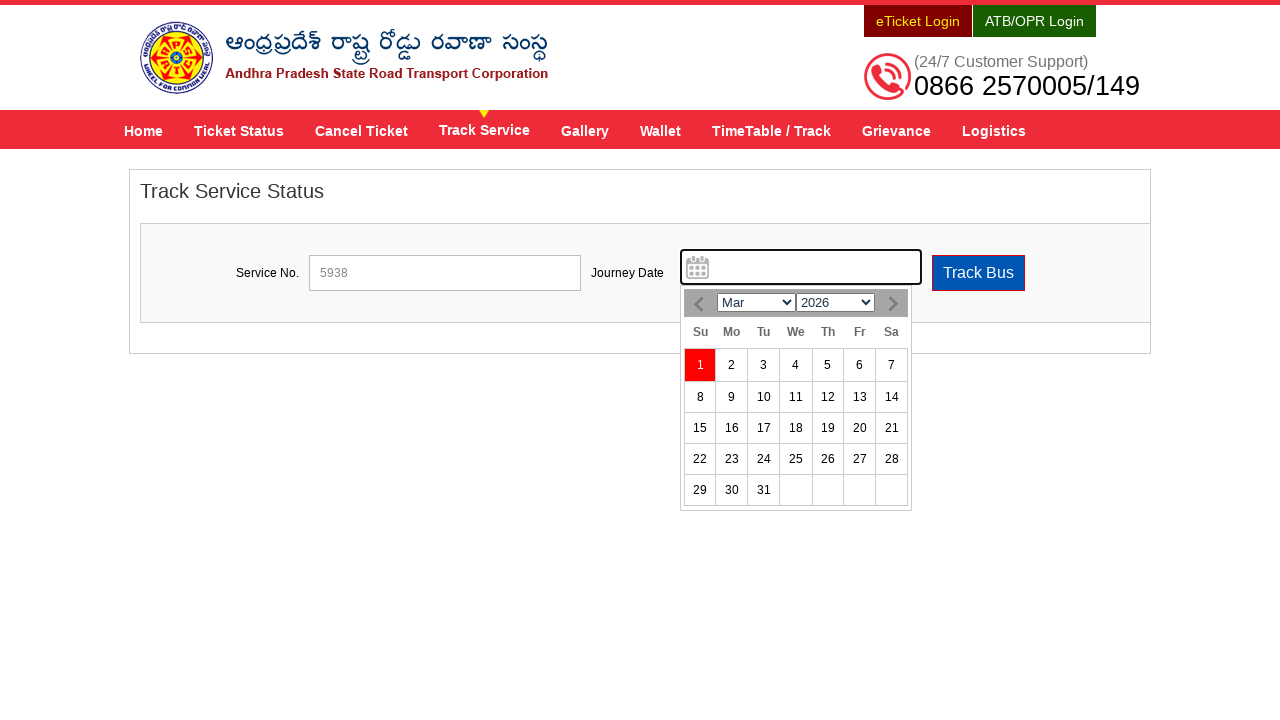

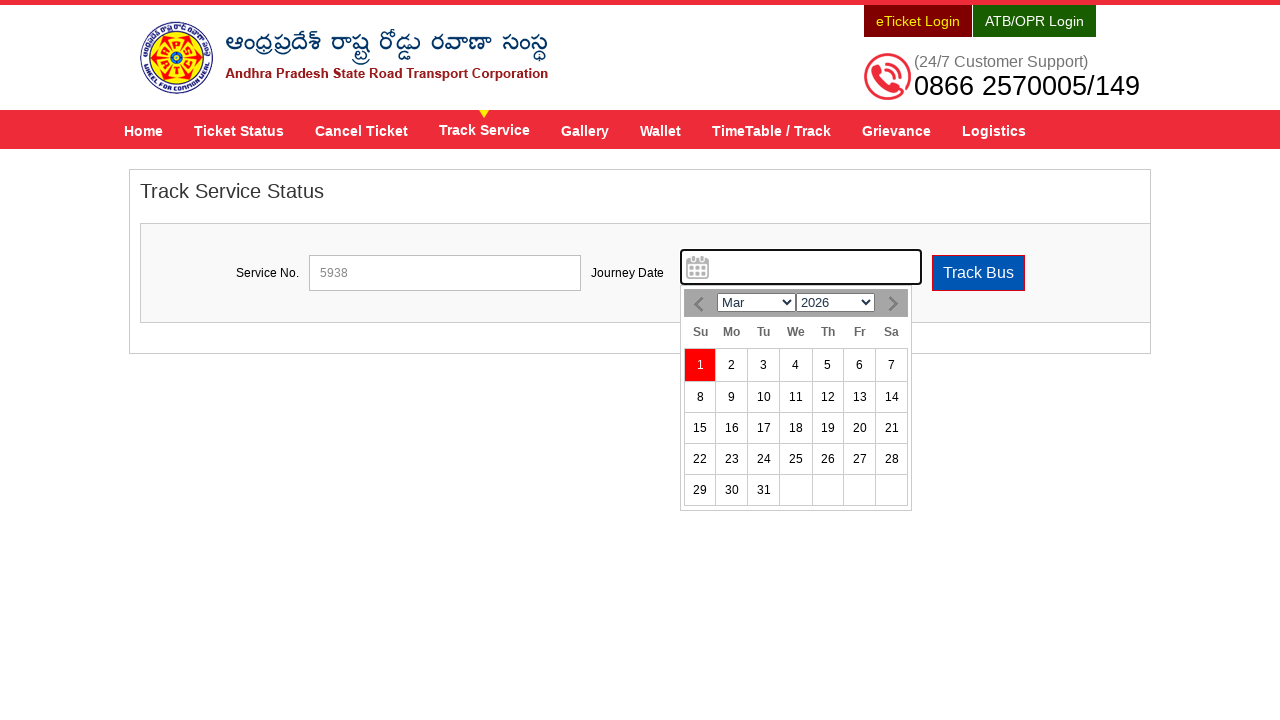